Tests Shadow DOM interaction by navigating through nested shadow roots to locate and fill a search input field with a book query

Starting URL: https://books-pwakit.appspot.com/

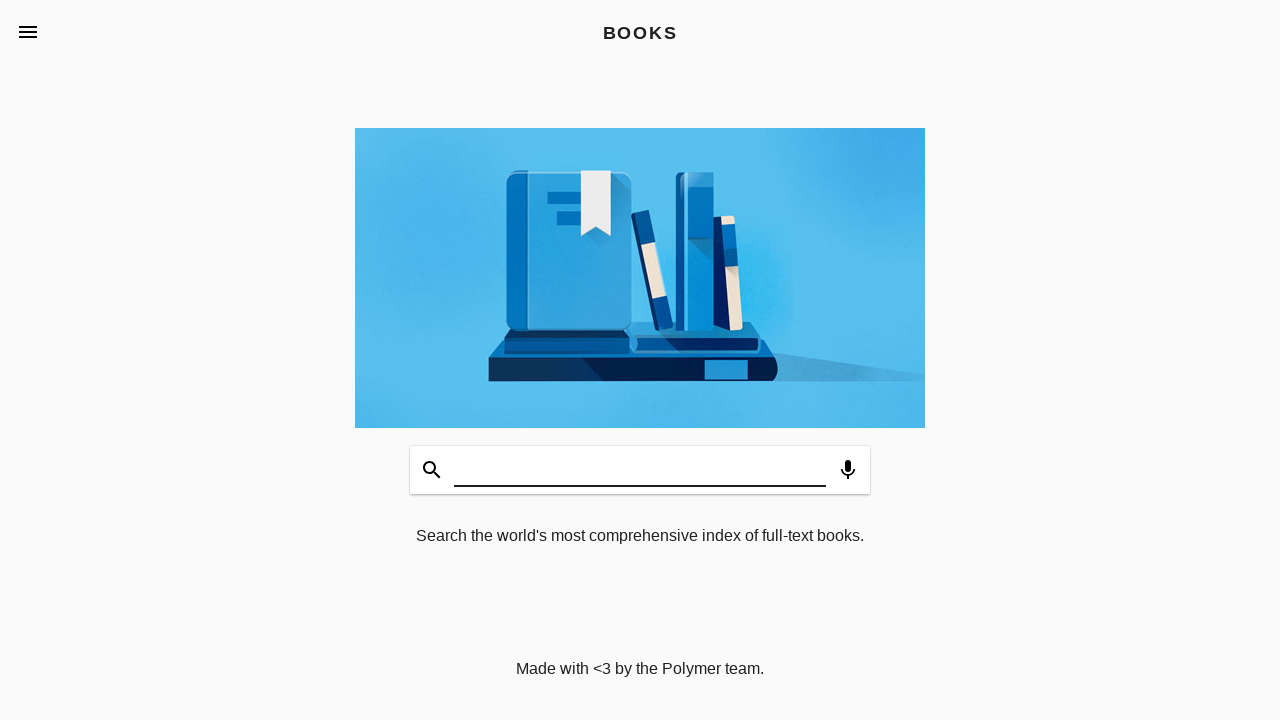

Waited for book-app element to be ready
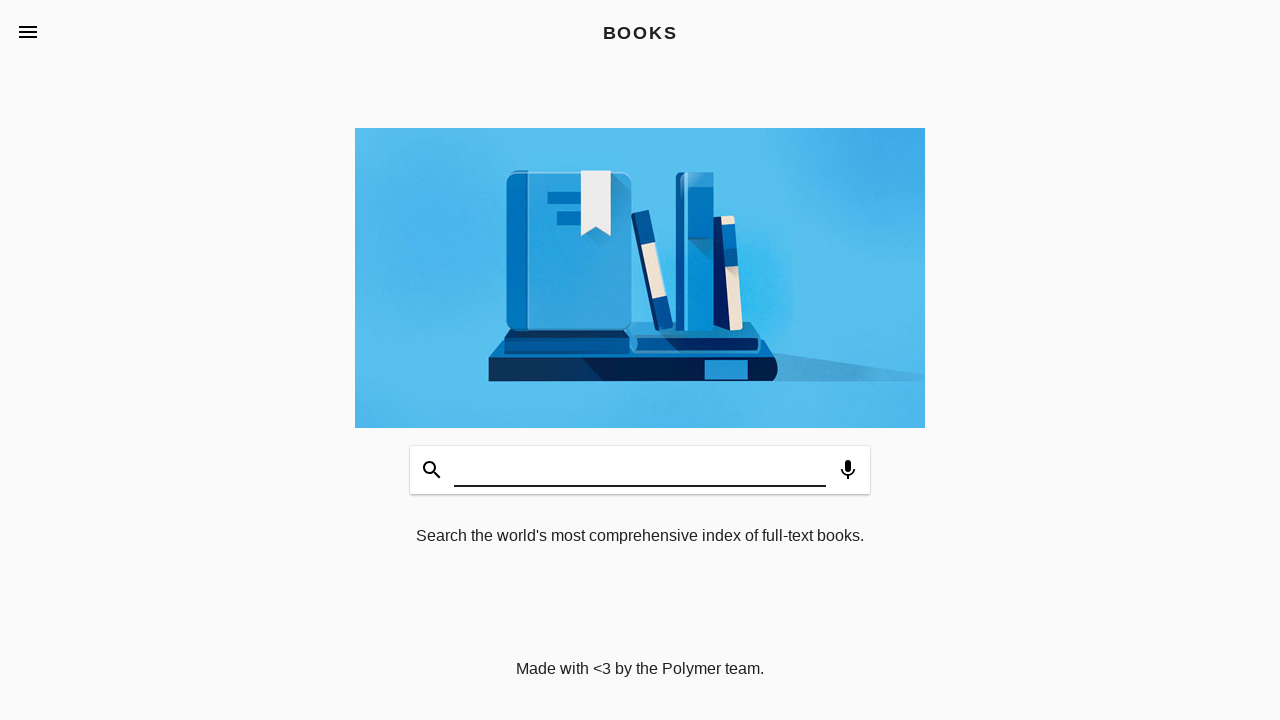

Filled search input with 'software testing book' by navigating through nested shadow roots on book-app >> app-header >> app-toolbar.toolbar-bottom >> book-input-decorator >> 
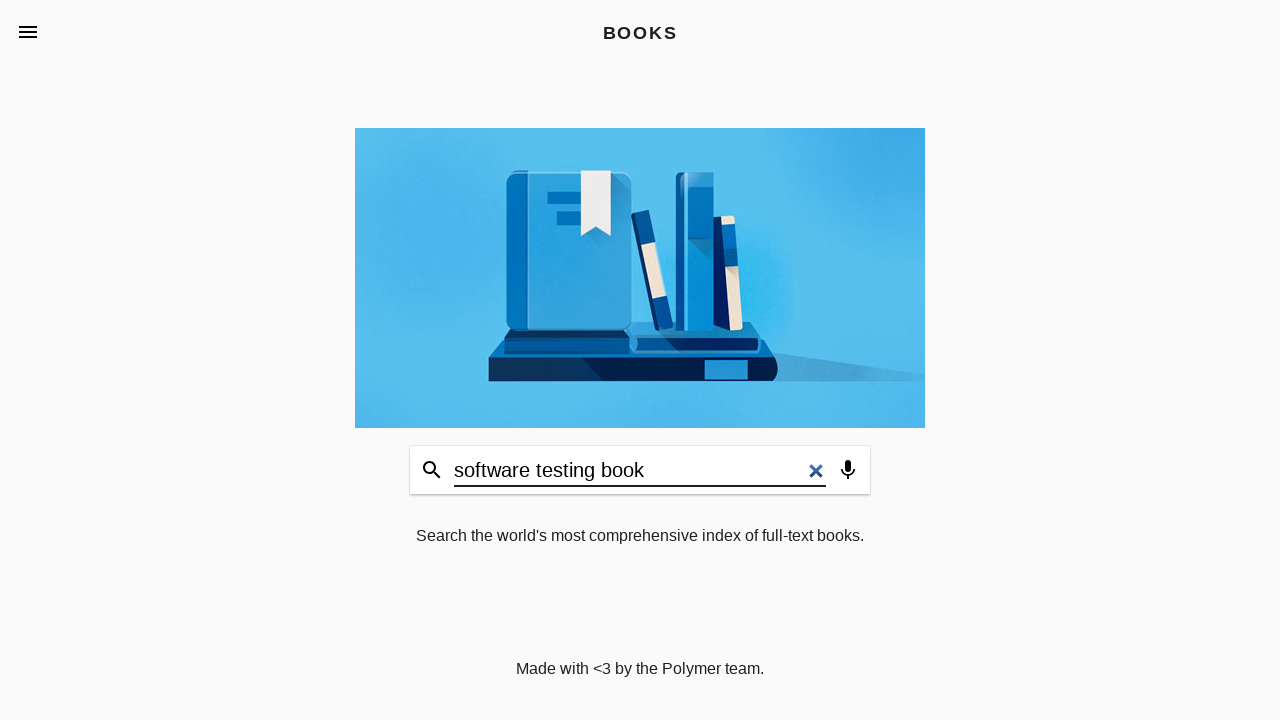

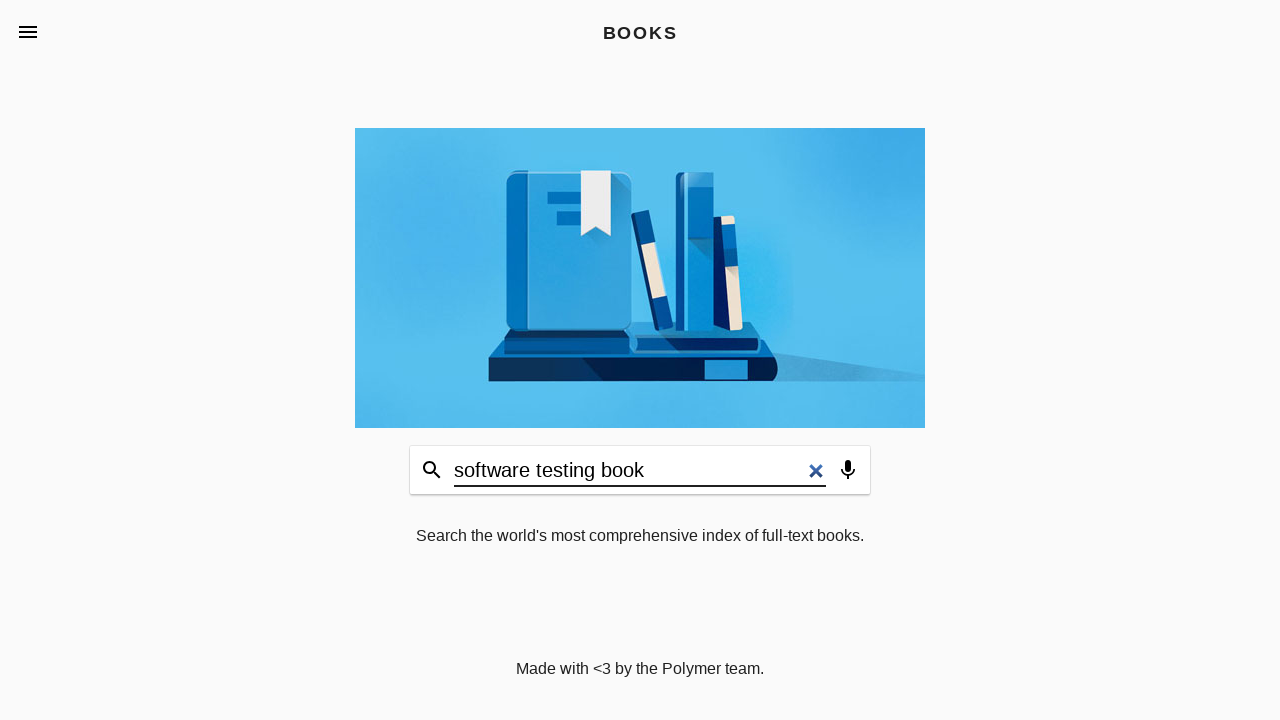